Tests drag and drop functionality on jQuery UI demo page by dragging an element from source to target within an iframe

Starting URL: http://jqueryui.com/droppable/

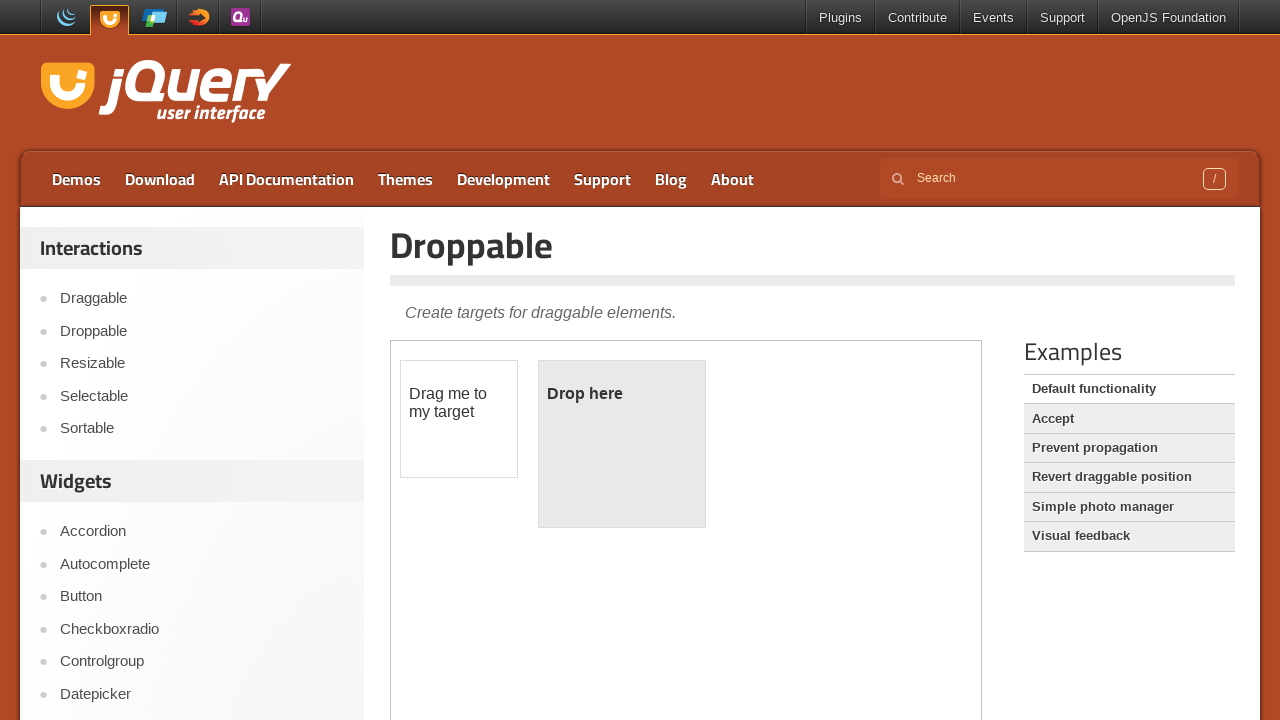

Navigated to jQuery UI droppable demo page
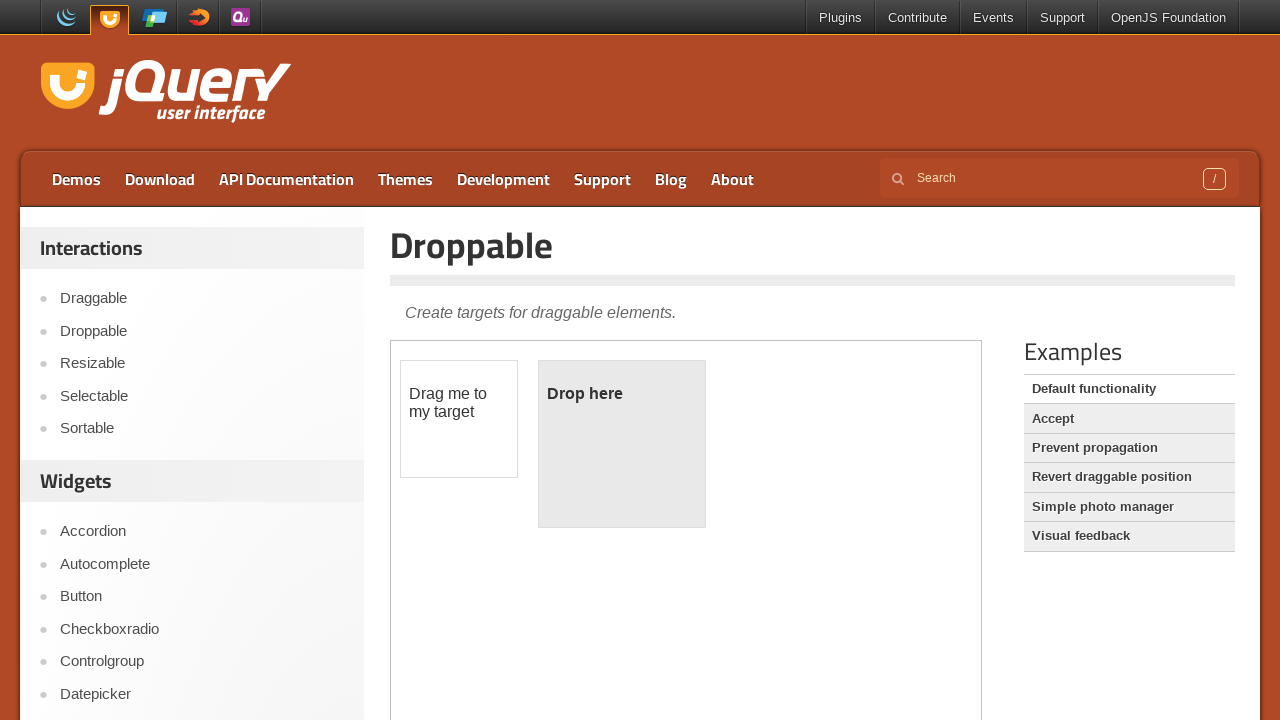

Located demo iframe
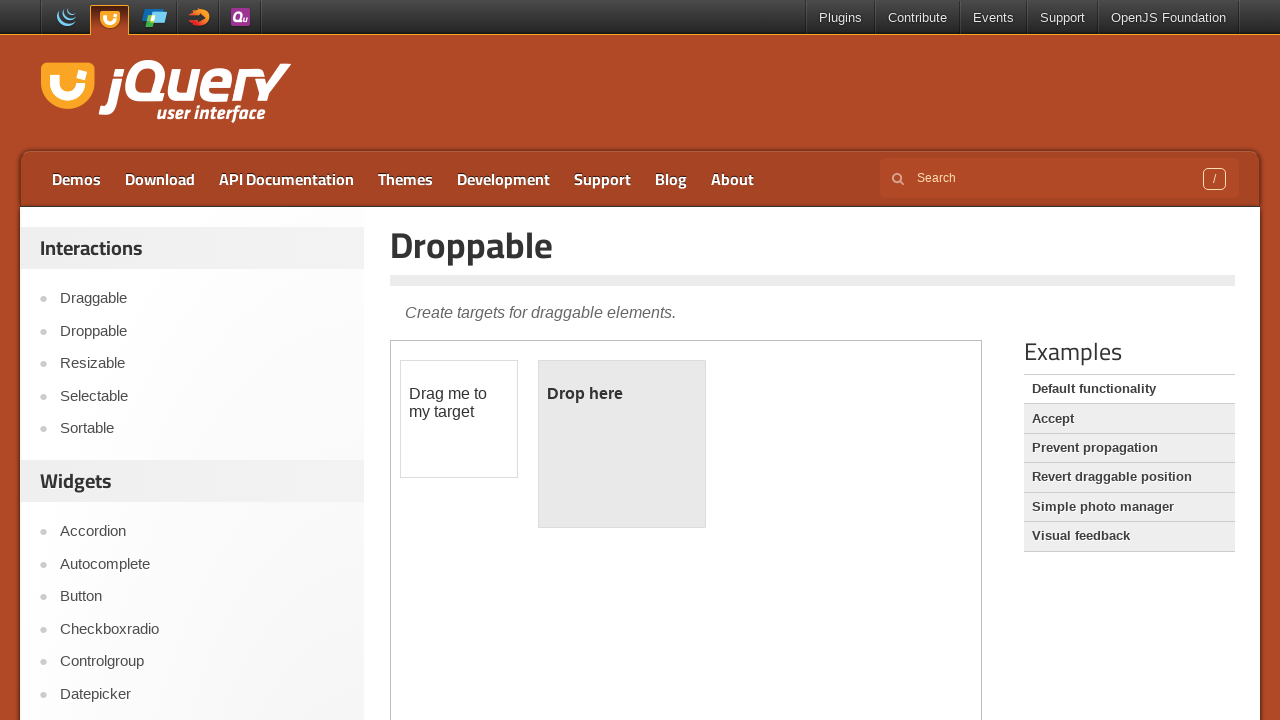

Located draggable source element
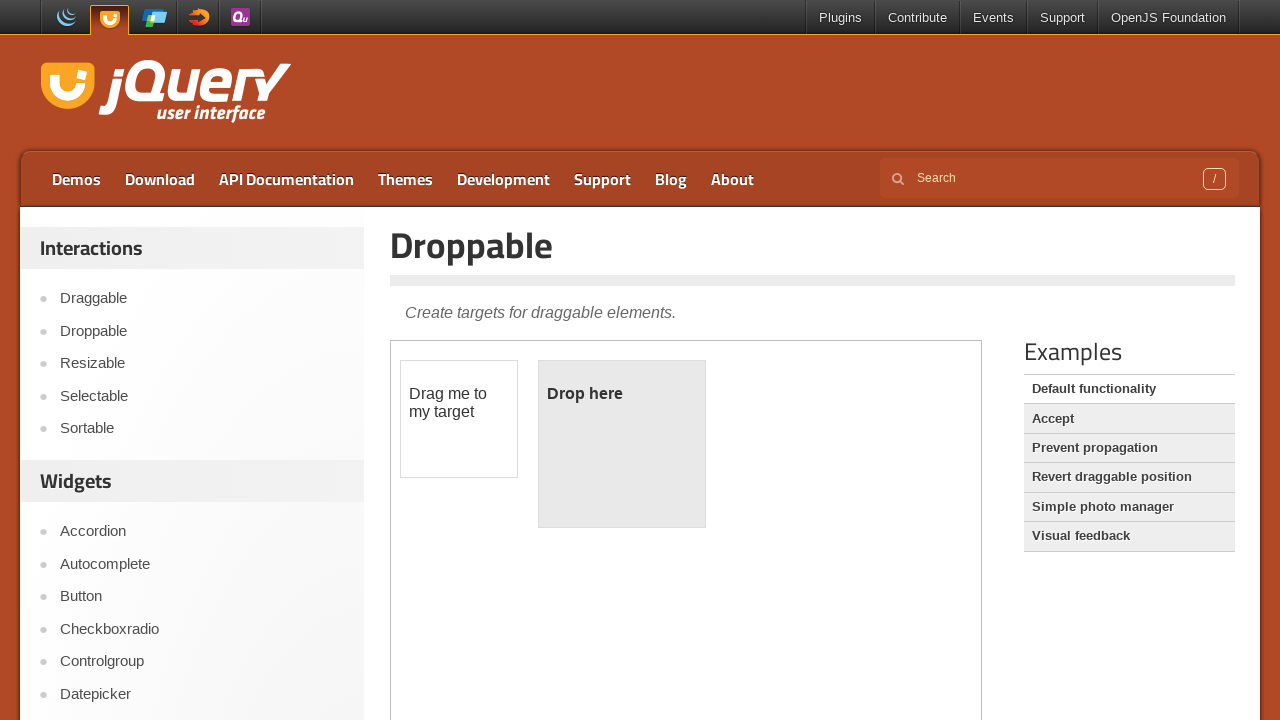

Located droppable target element
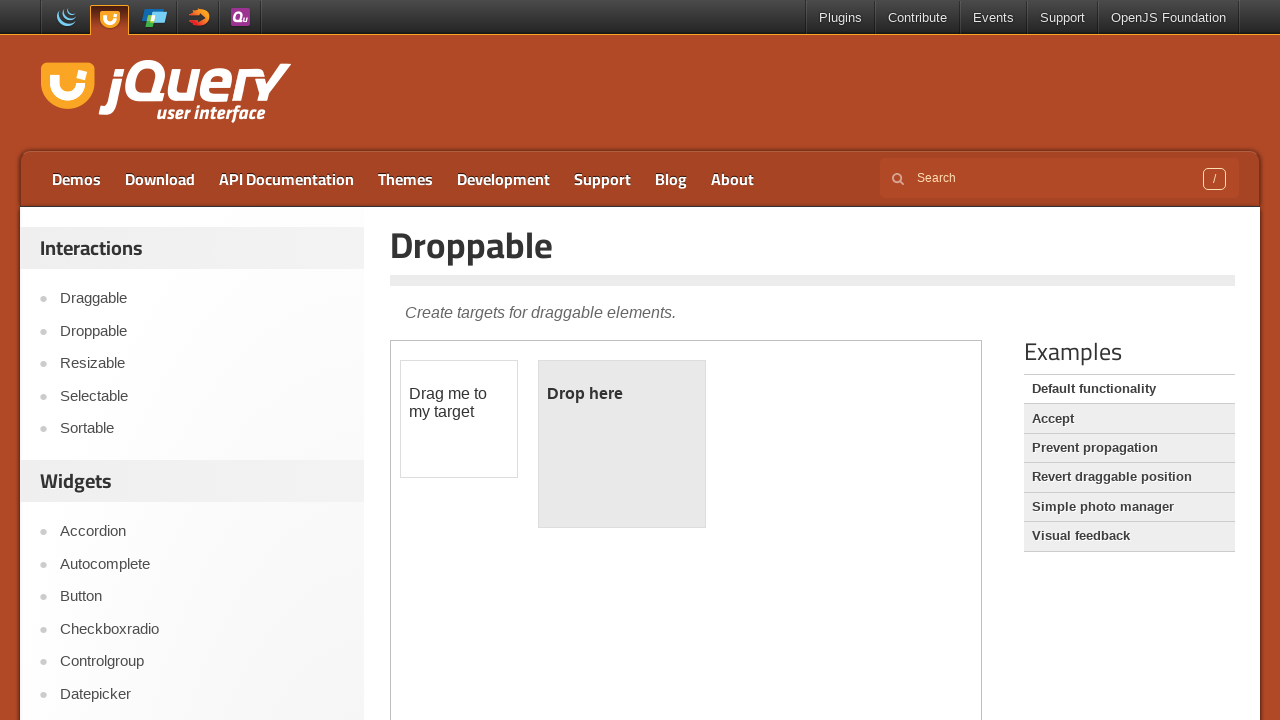

Dragged source element to target element at (622, 444)
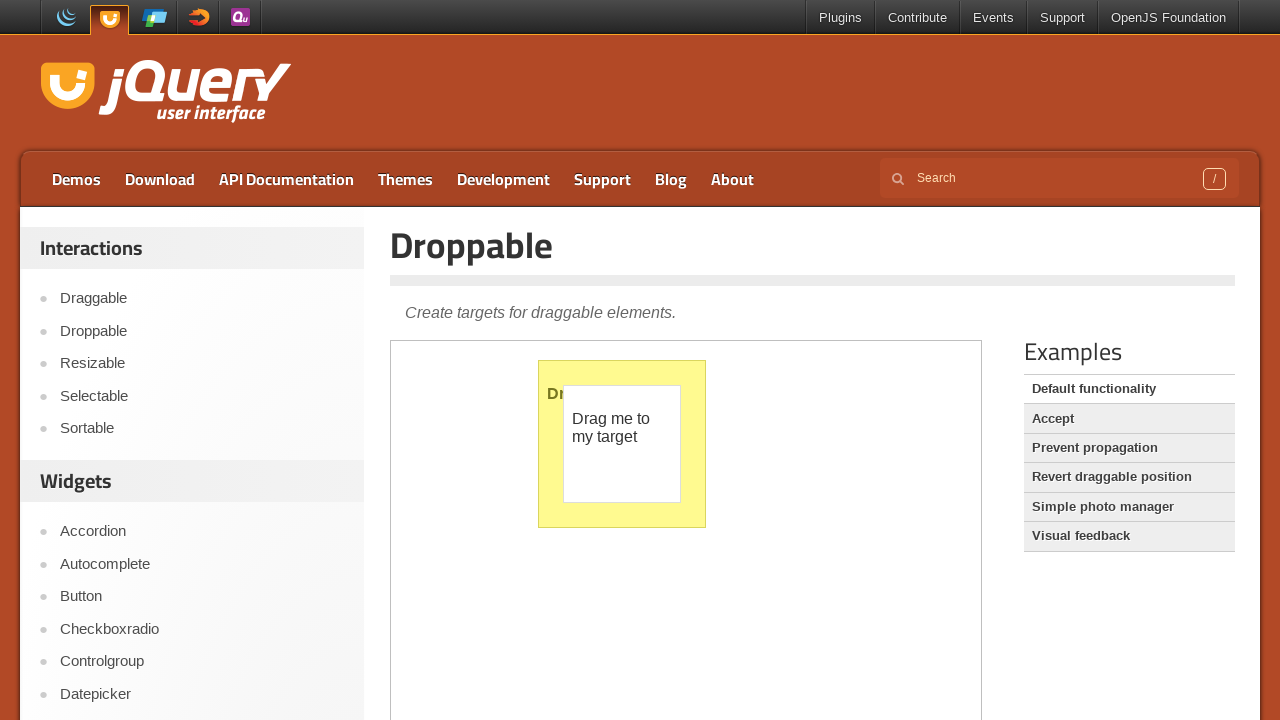

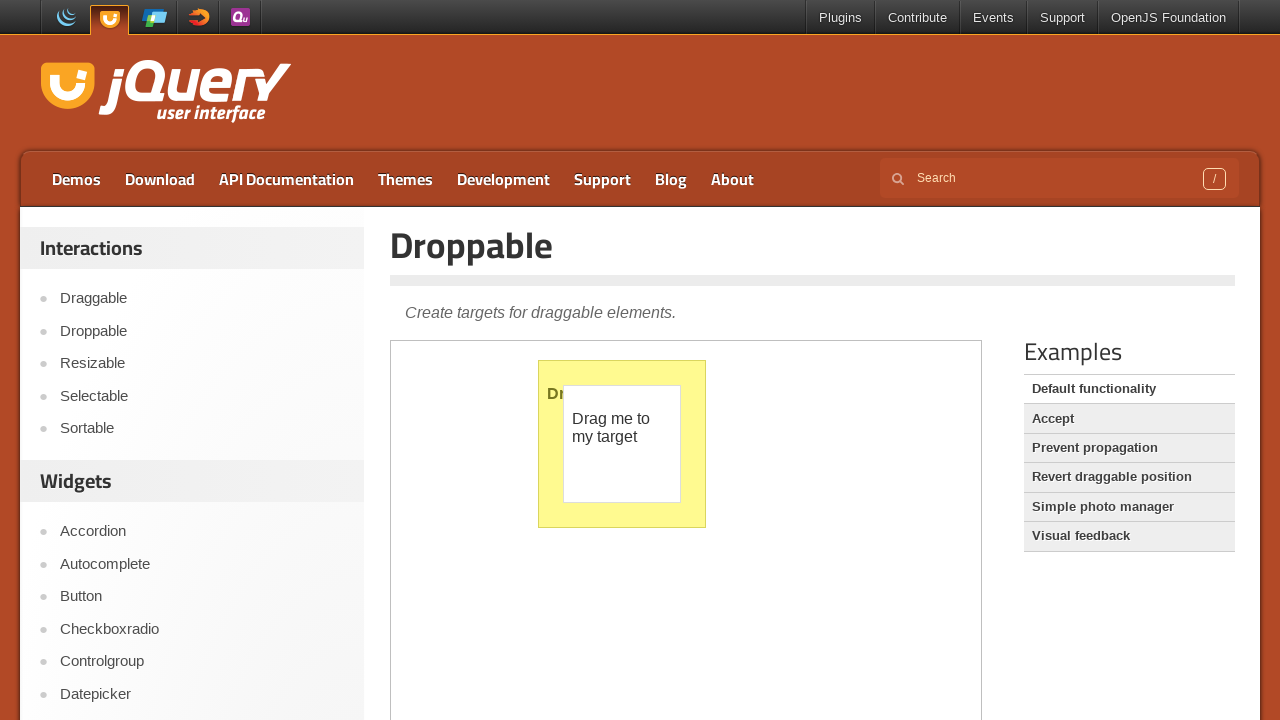